Tests toggle switch interaction by clicking it twice on W3Schools CSS switch tutorial page

Starting URL: https://www.w3schools.com/howto/howto_css_switch.asp

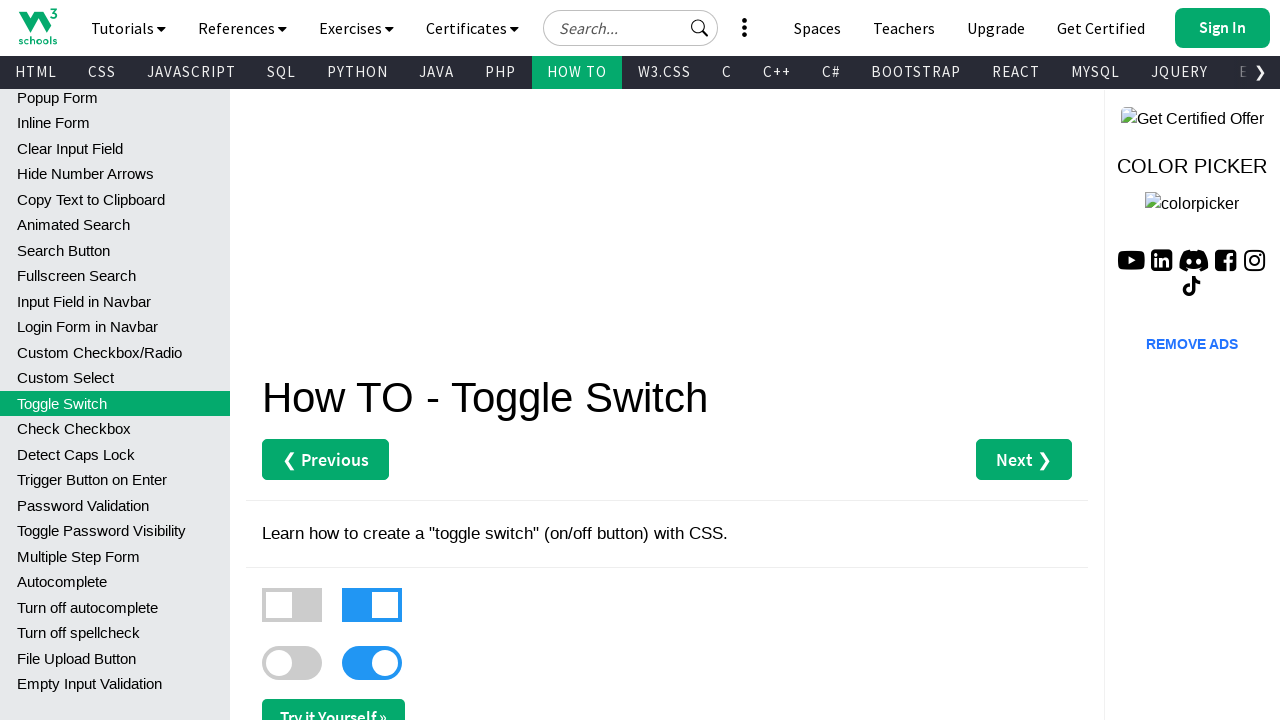

Toggle switch element became visible
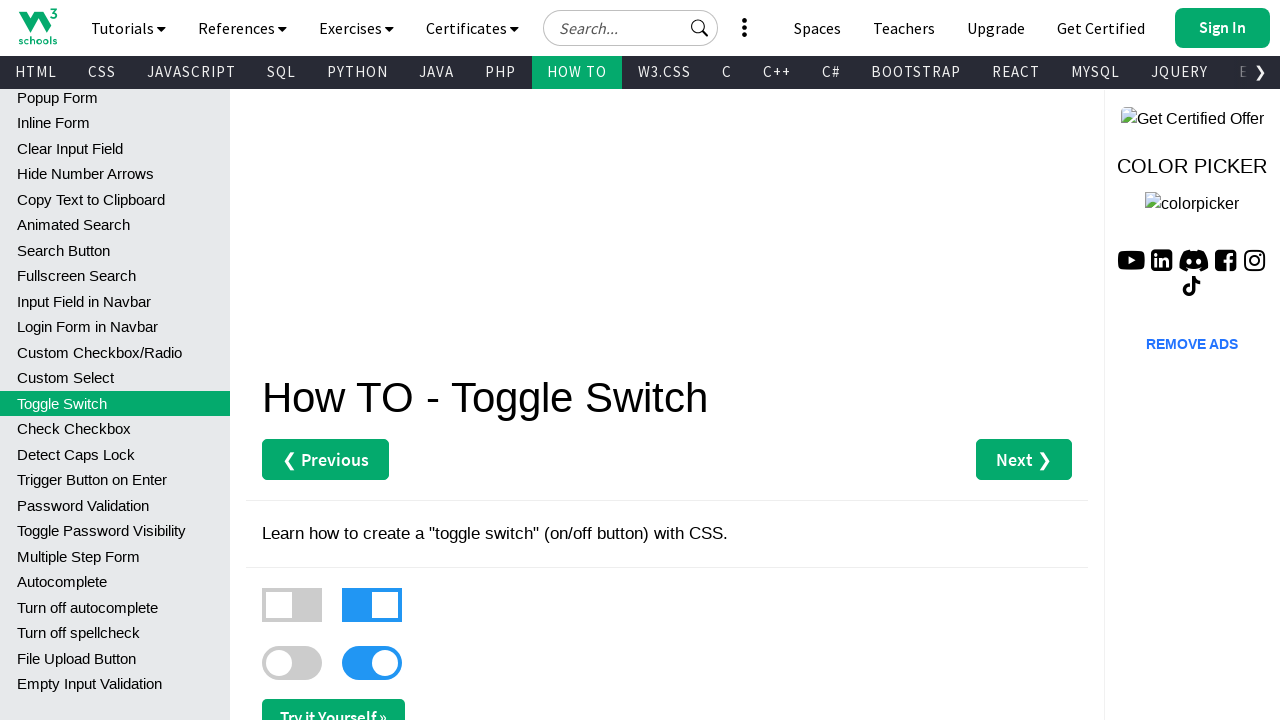

Clicked toggle switch to turn it on at (292, 663) on xpath=//*[@id='main']/label[3]/div
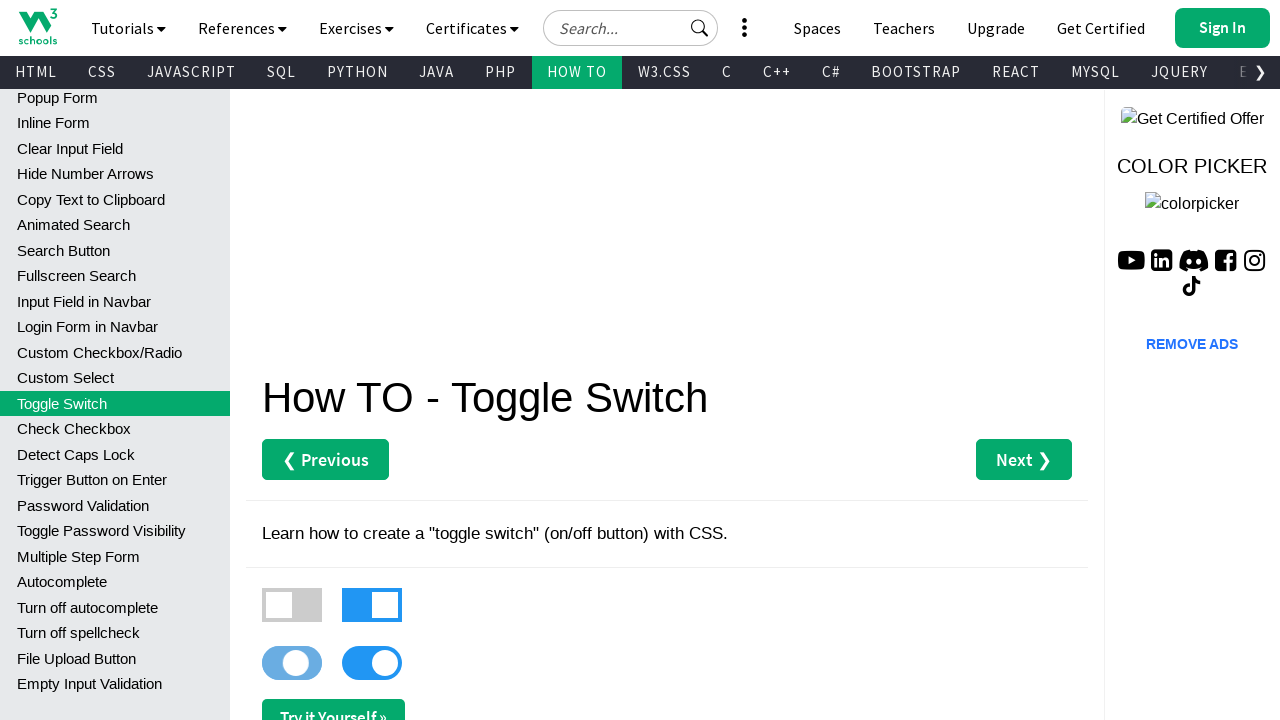

Clicked toggle switch again to turn it off at (292, 663) on xpath=//*[@id='main']/label[3]/div
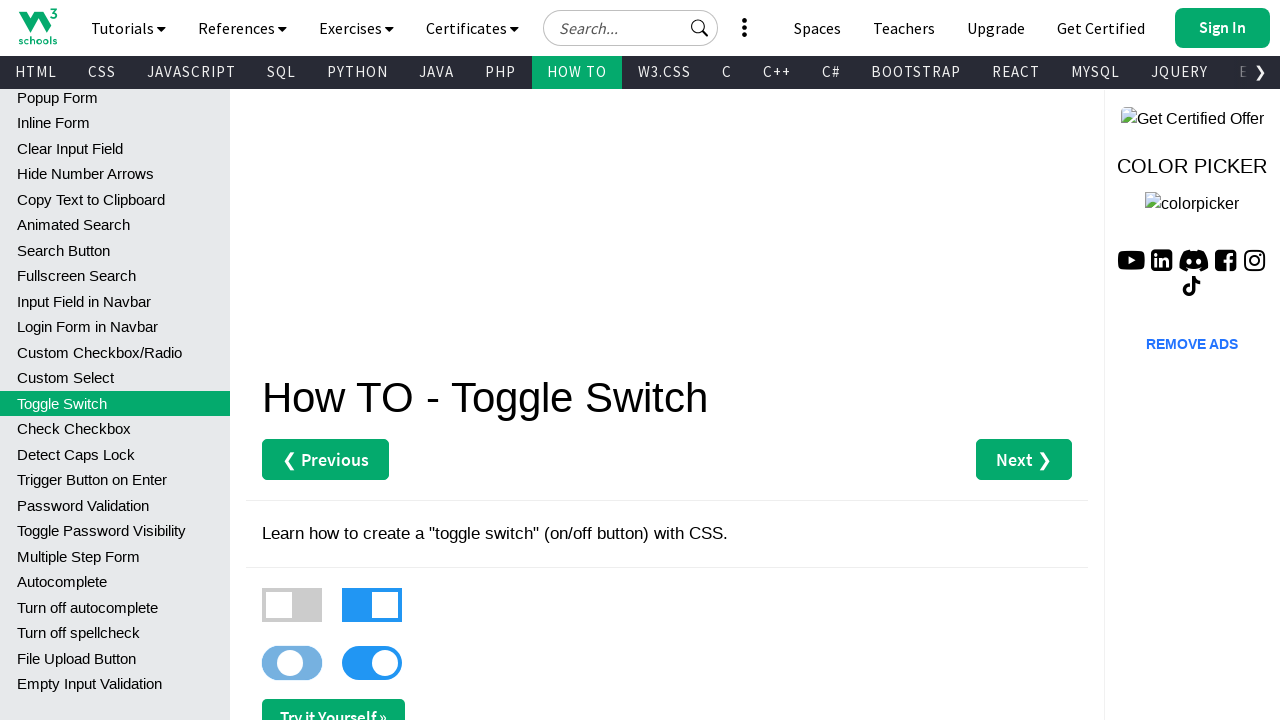

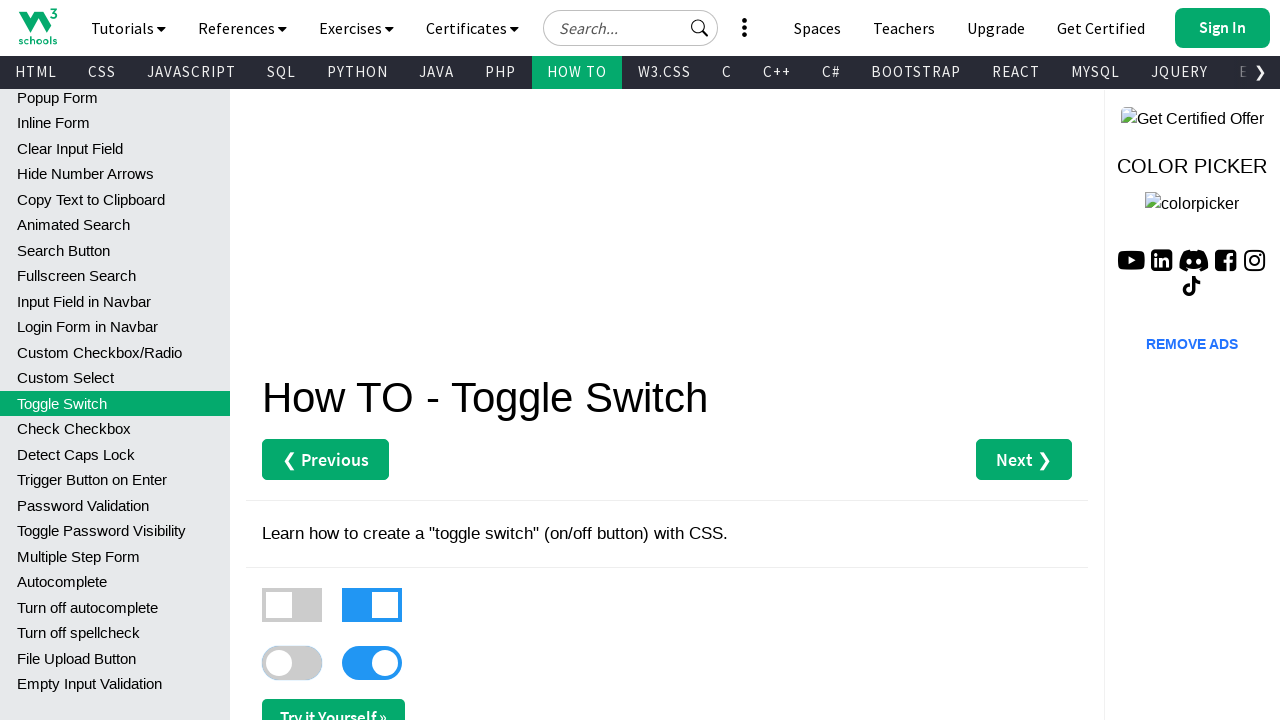